Navigates to a software testing help article and performs a double-click action on the page

Starting URL: https://www.softwaretestinghelp.com/page-object-model-in-selenium-without-page-factory/

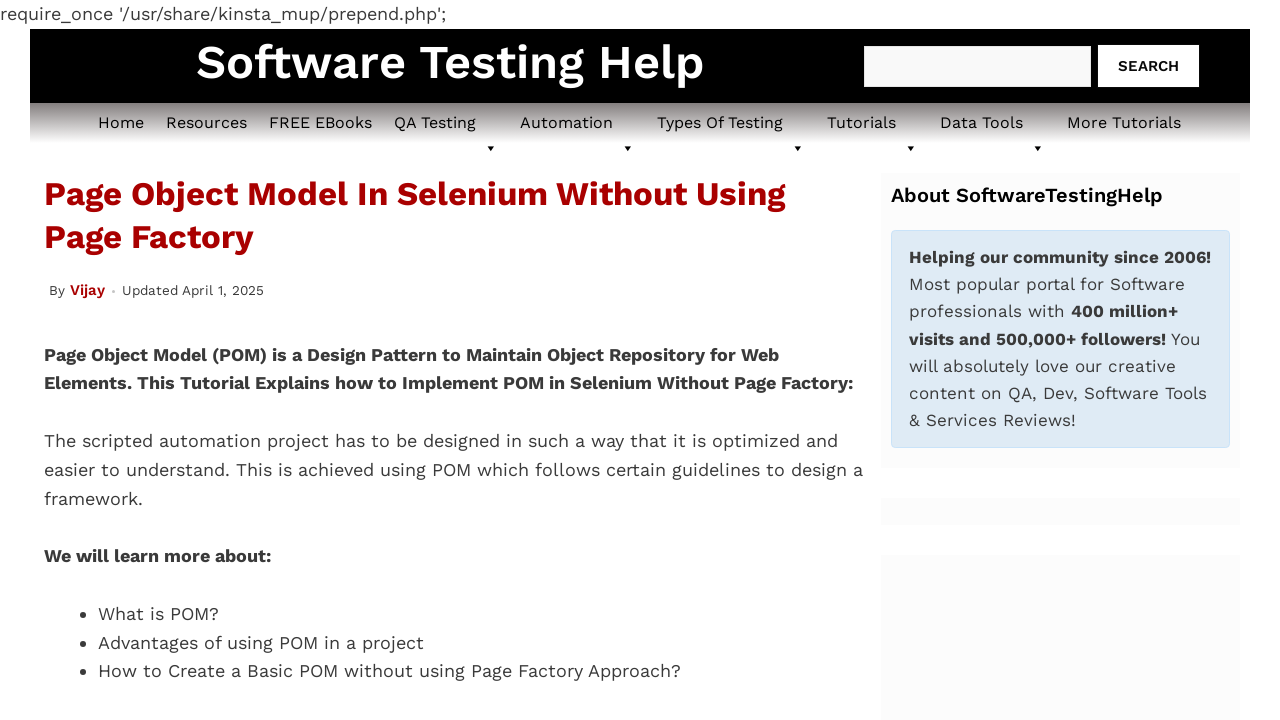

Navigated to Software Testing Help article on Page Object Model in Selenium
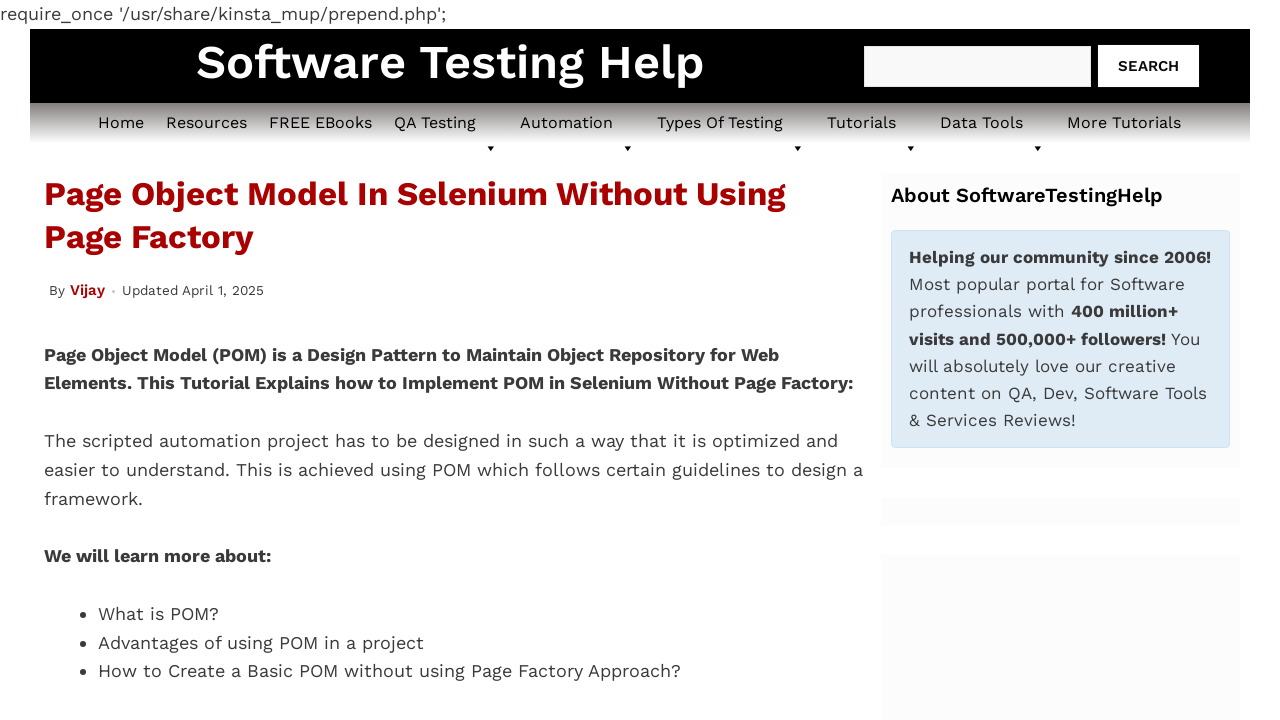

Performed double-click action on the page body at (640, 360) on body
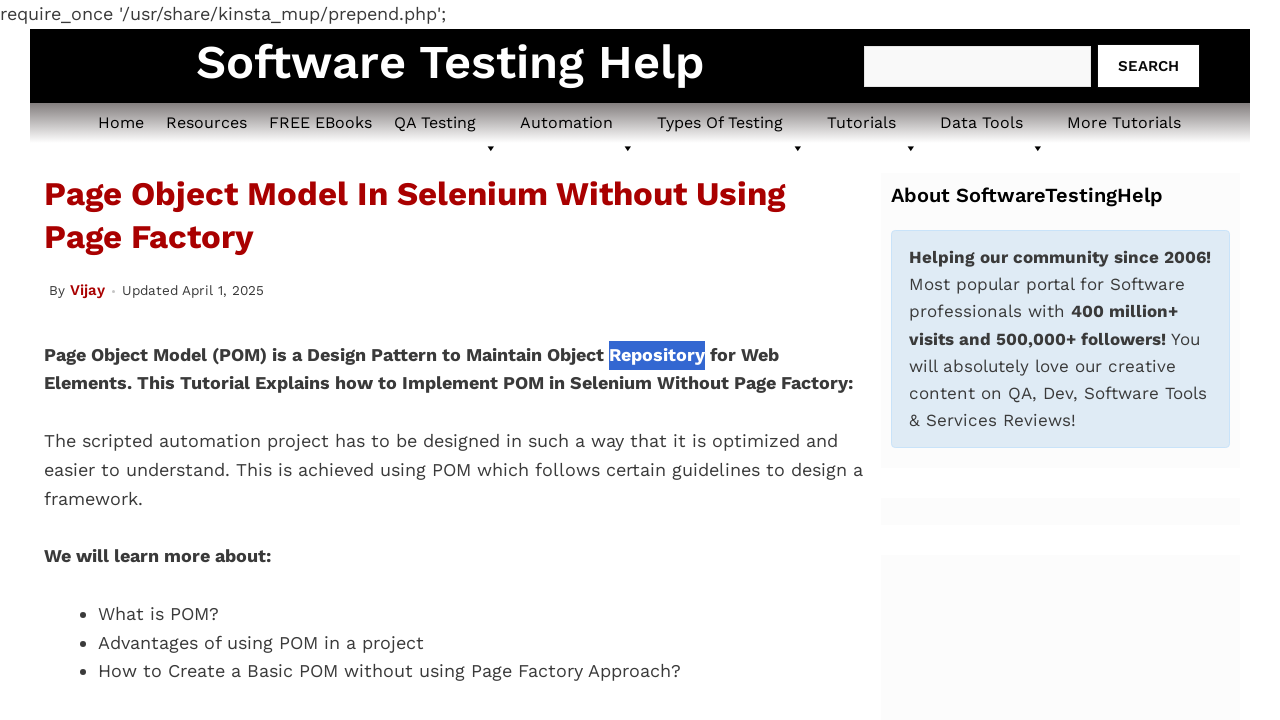

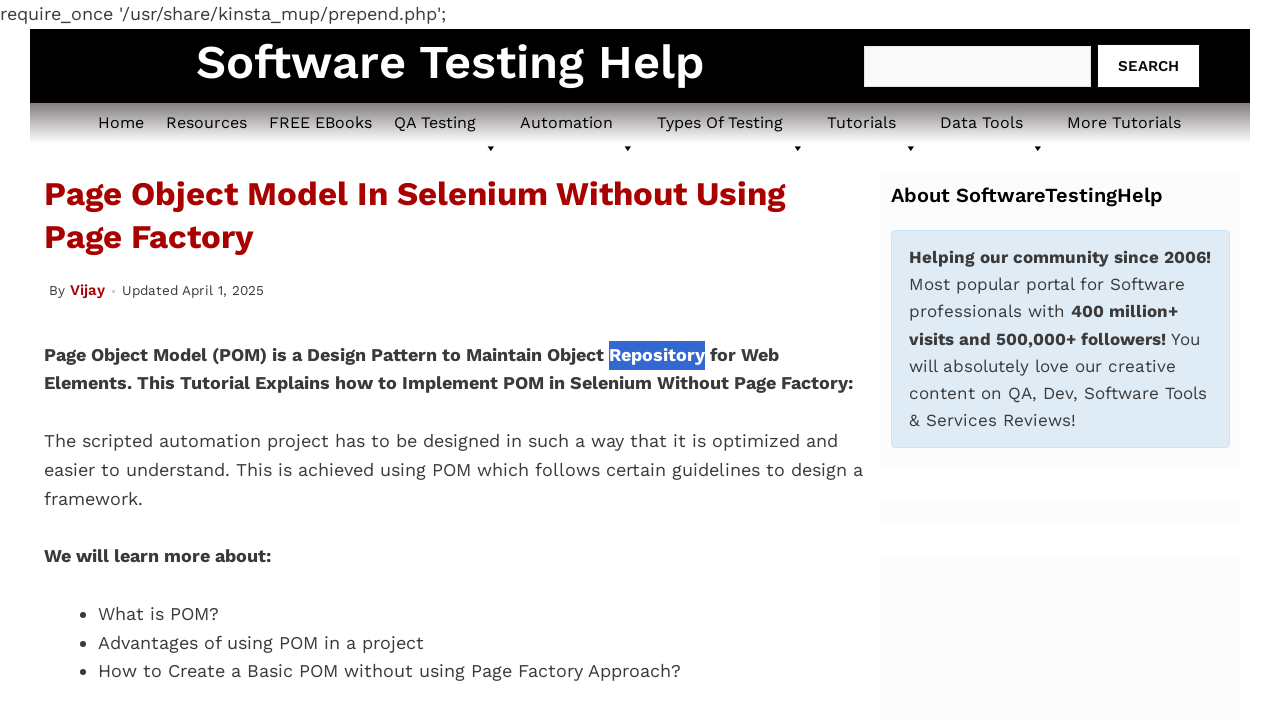